Tests text input functionality by entering "ОТУС" into a text field and verifying the entered text is displayed correctly

Starting URL: https://otus.home.kartushin.su/training.html

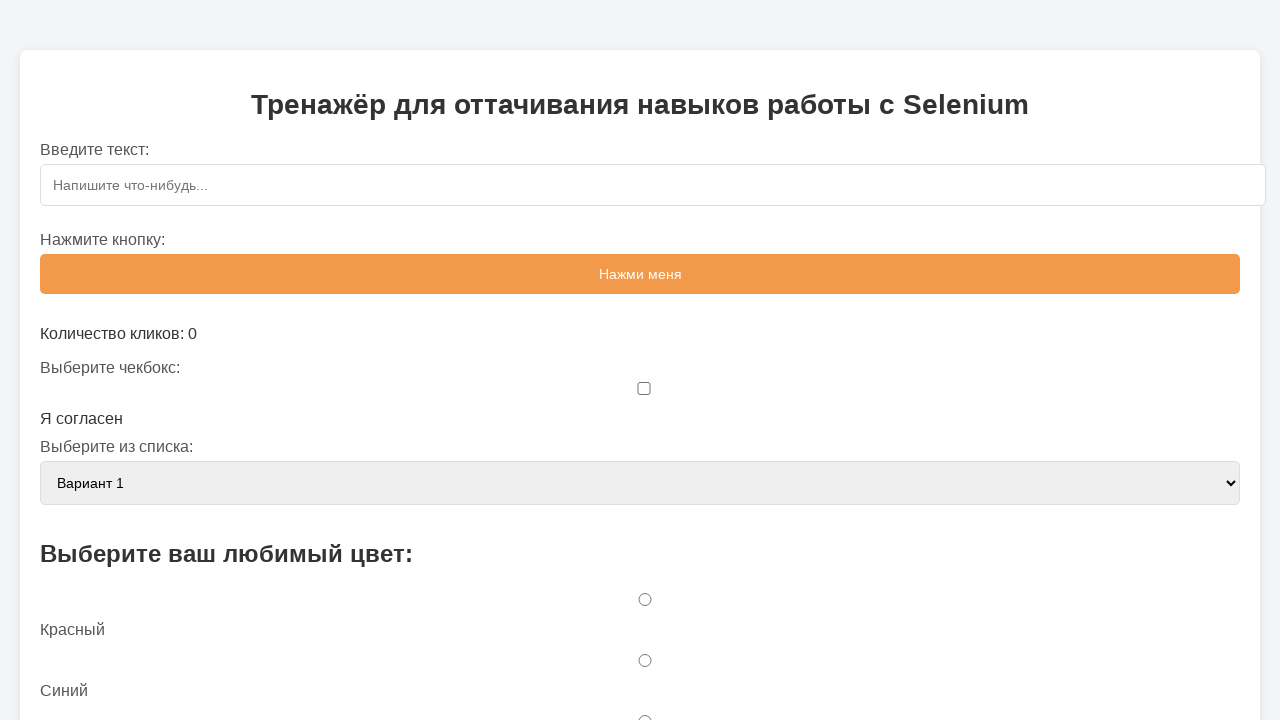

Navigated to training page
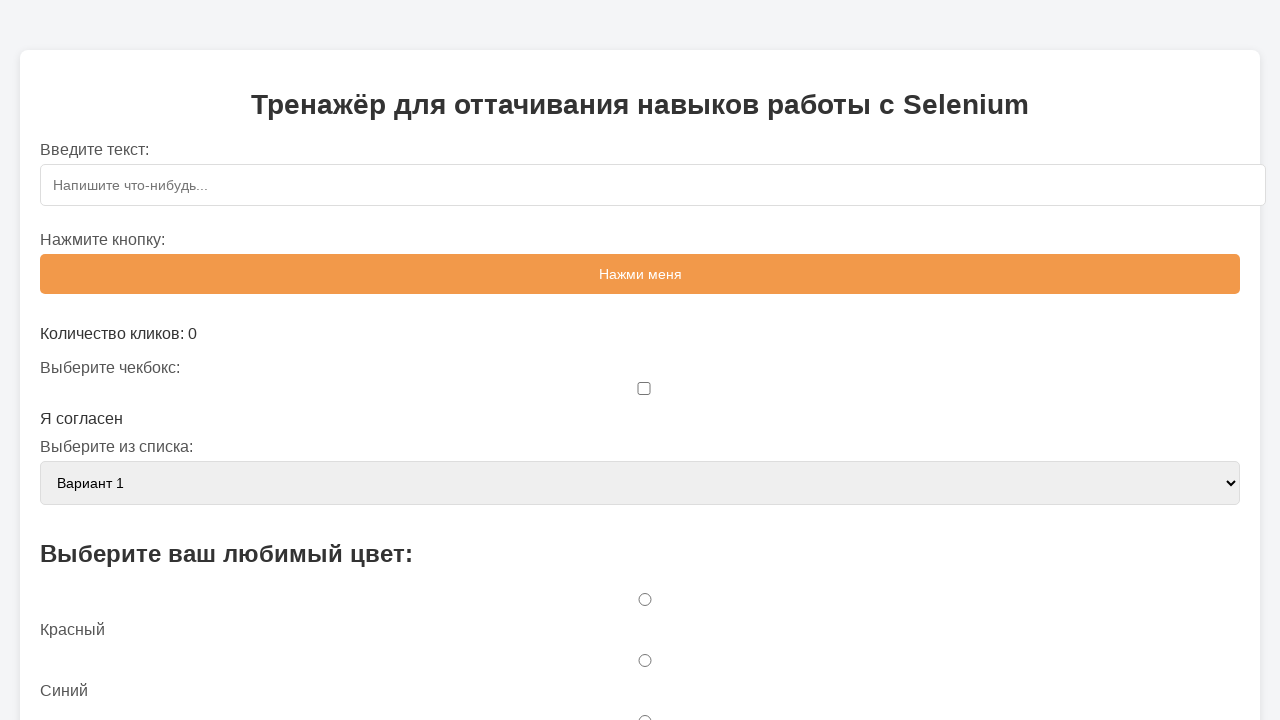

Filled text input field with 'ОТУС' on input[type='text']
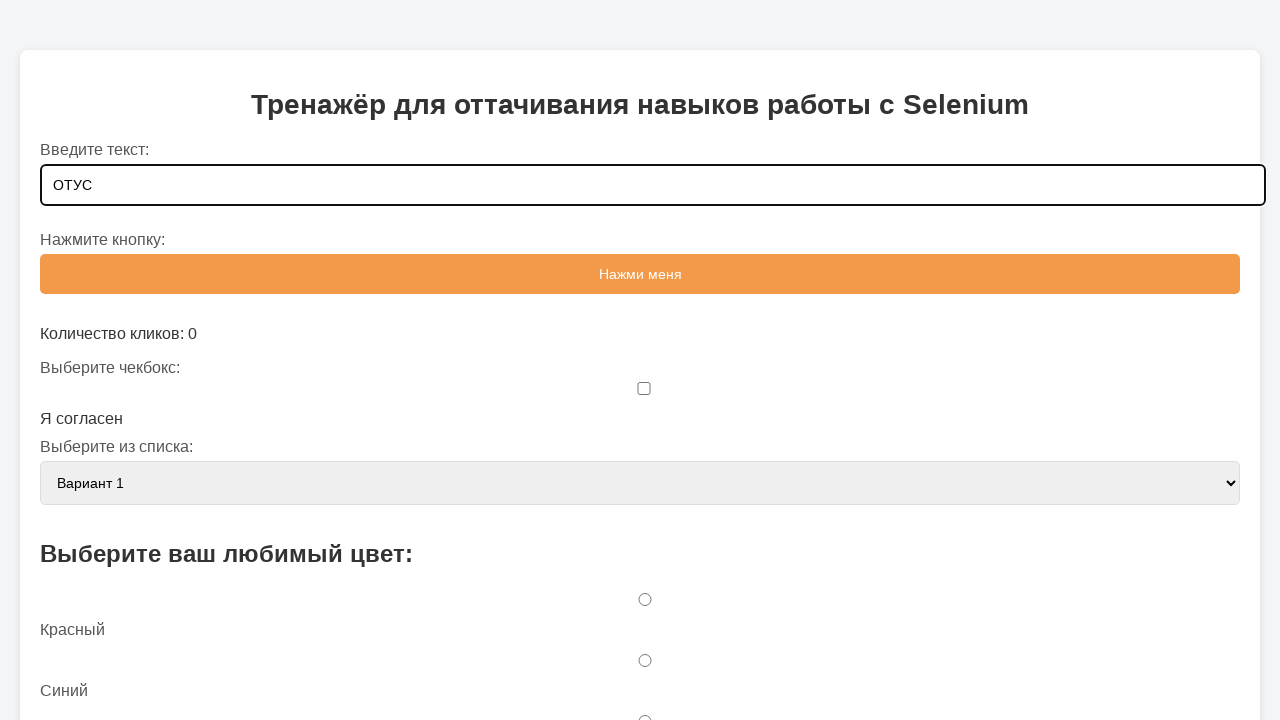

Verified that input field contains 'ОТУС'
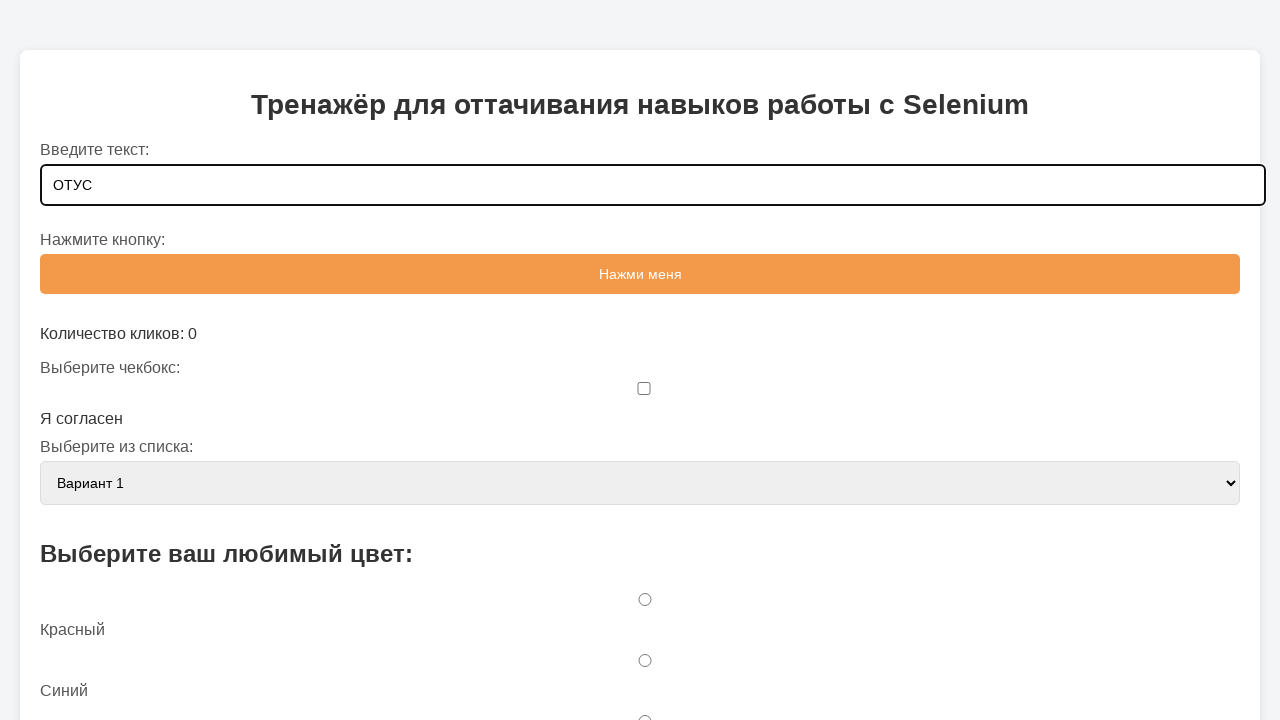

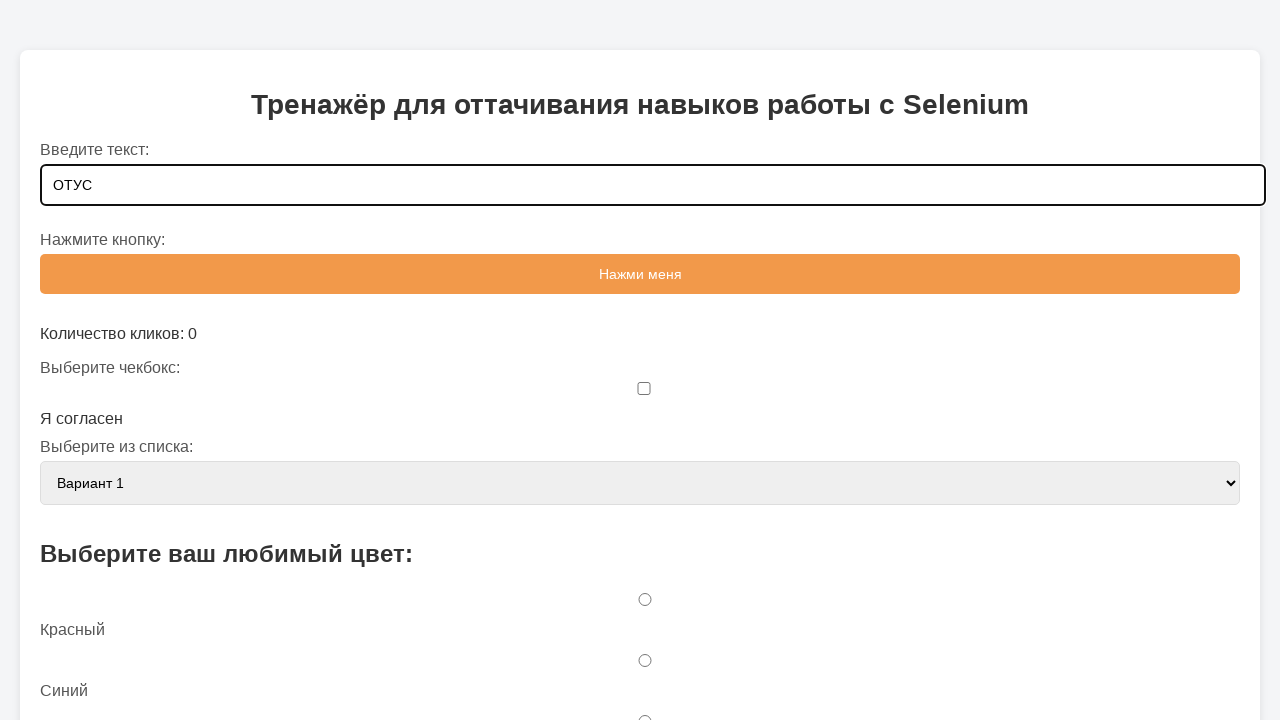